Tests filtering to show only active (uncompleted) todo items

Starting URL: https://demo.playwright.dev/todomvc

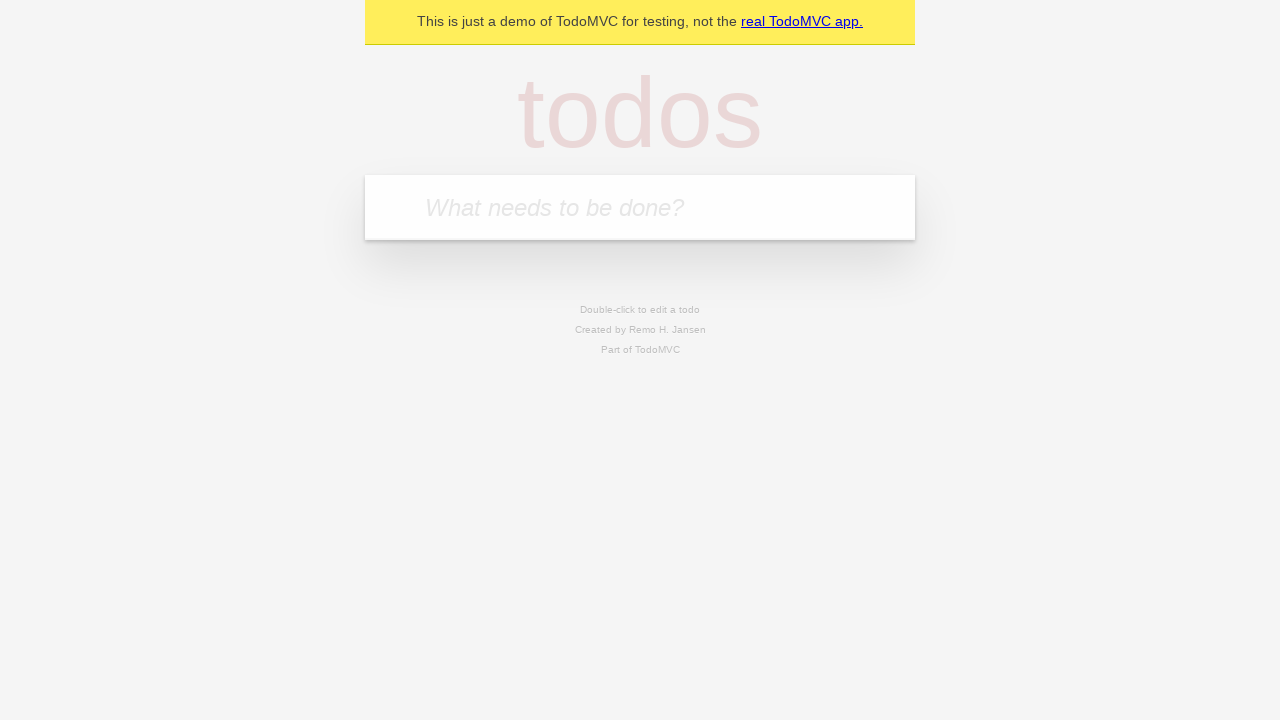

Filled todo input with 'buy some cheese' on internal:attr=[placeholder="What needs to be done?"i]
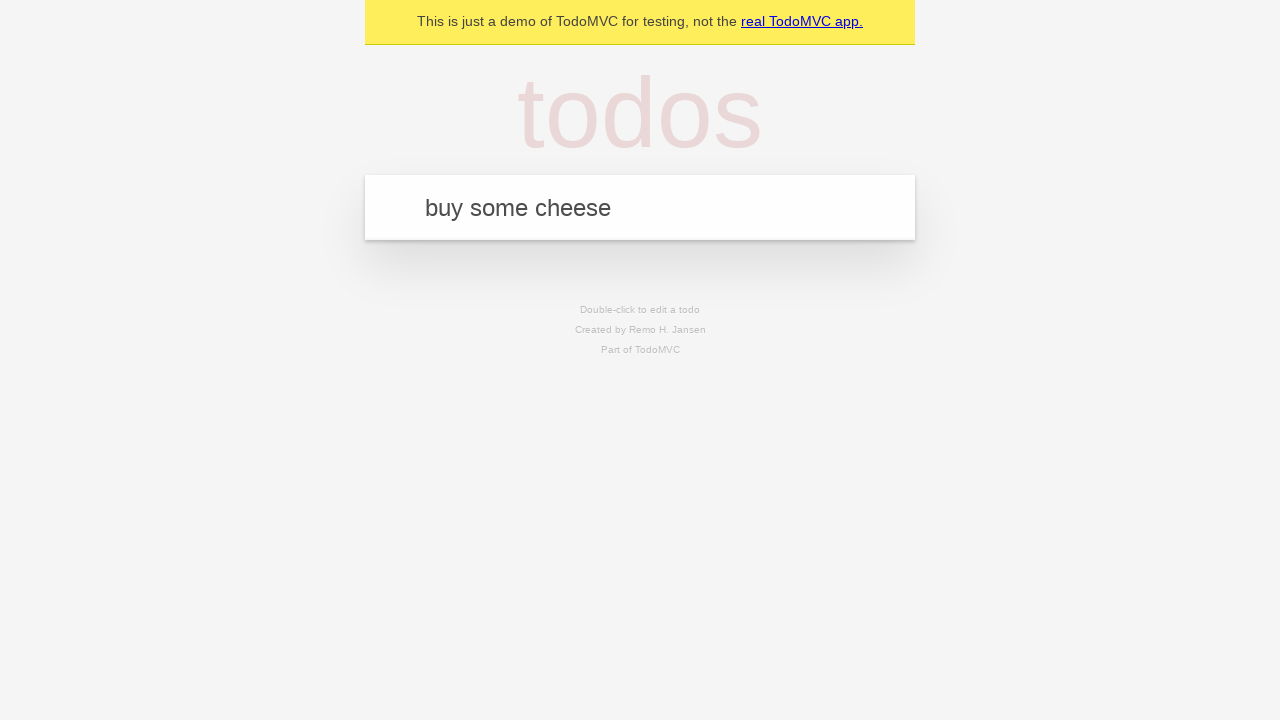

Pressed Enter to add first todo item on internal:attr=[placeholder="What needs to be done?"i]
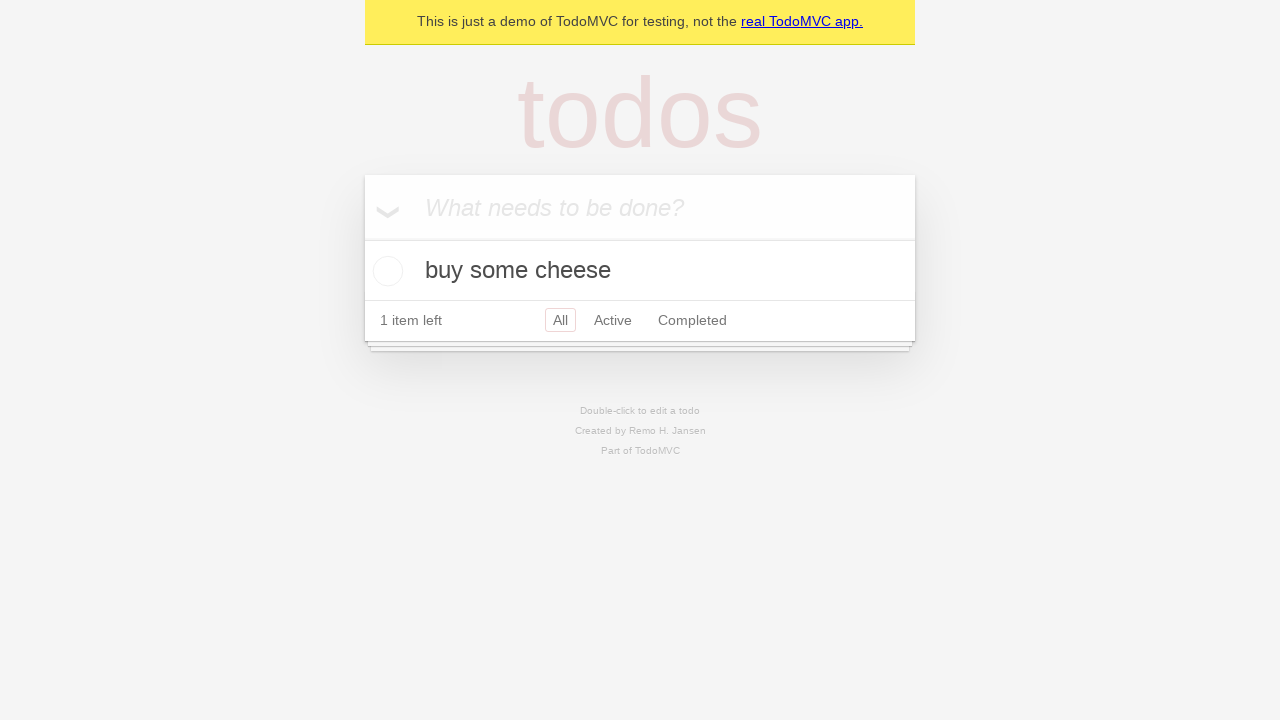

Filled todo input with 'feed the cat' on internal:attr=[placeholder="What needs to be done?"i]
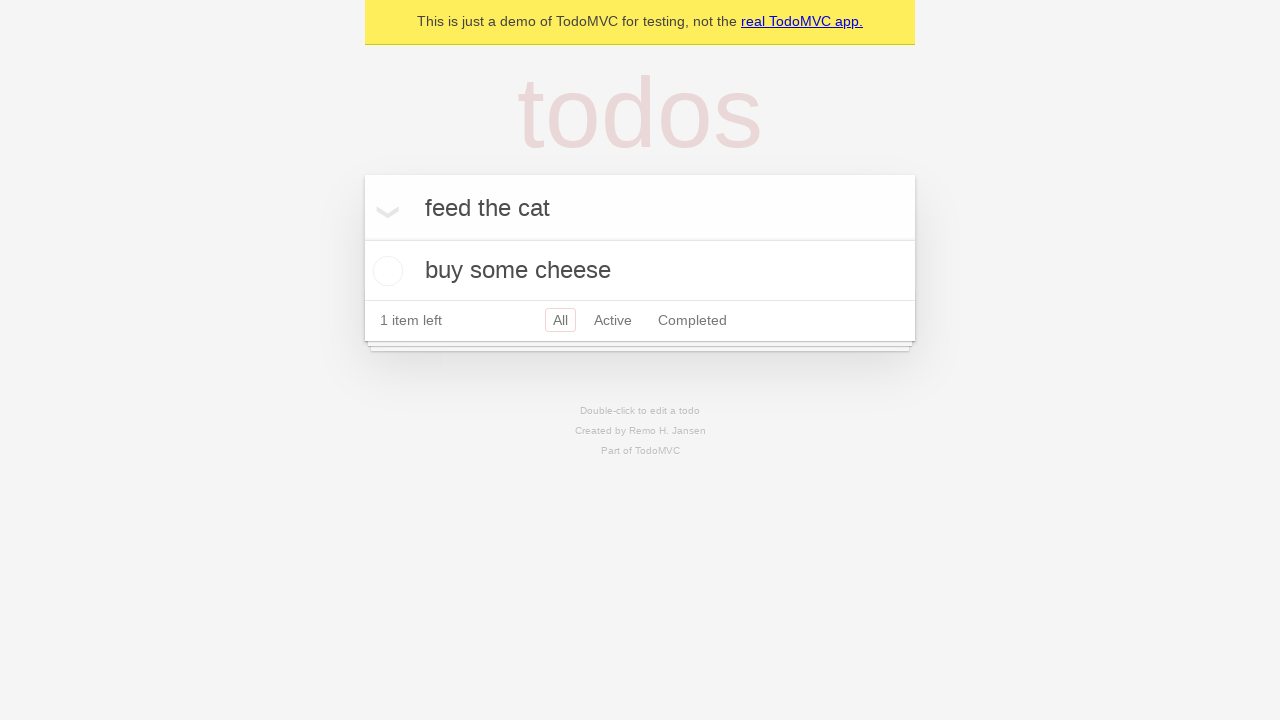

Pressed Enter to add second todo item on internal:attr=[placeholder="What needs to be done?"i]
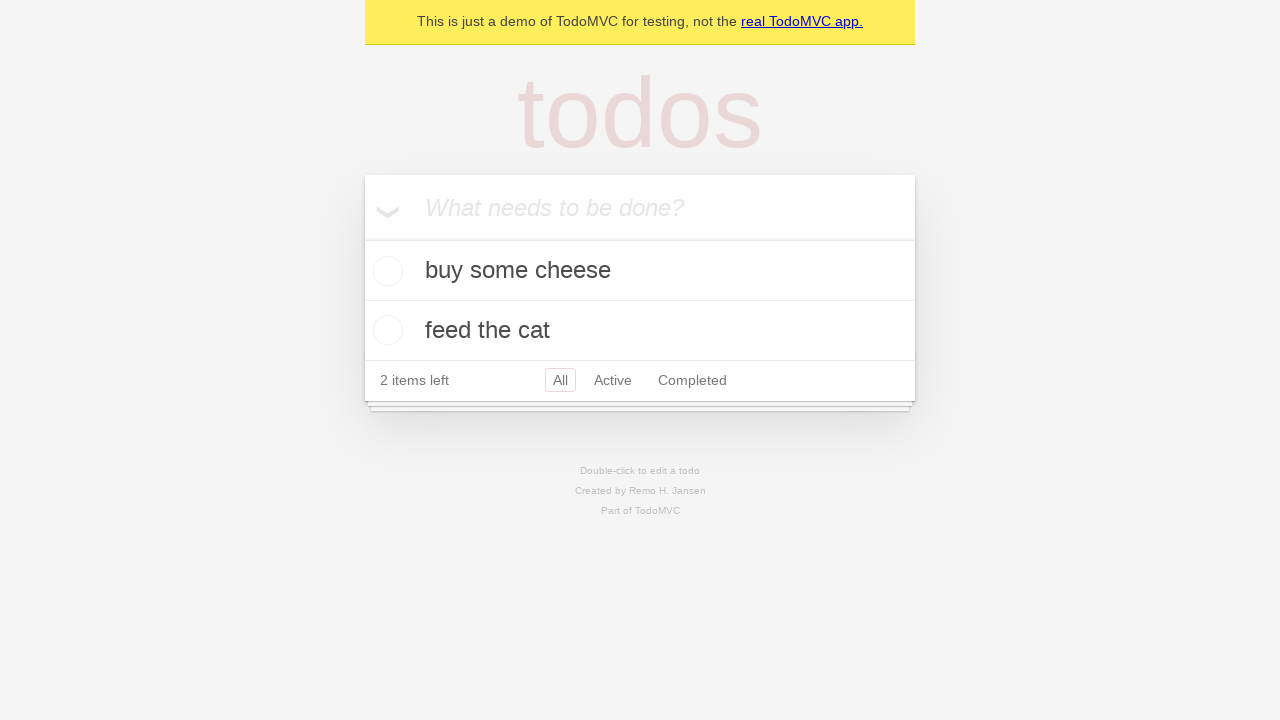

Filled todo input with 'book a doctors appointment' on internal:attr=[placeholder="What needs to be done?"i]
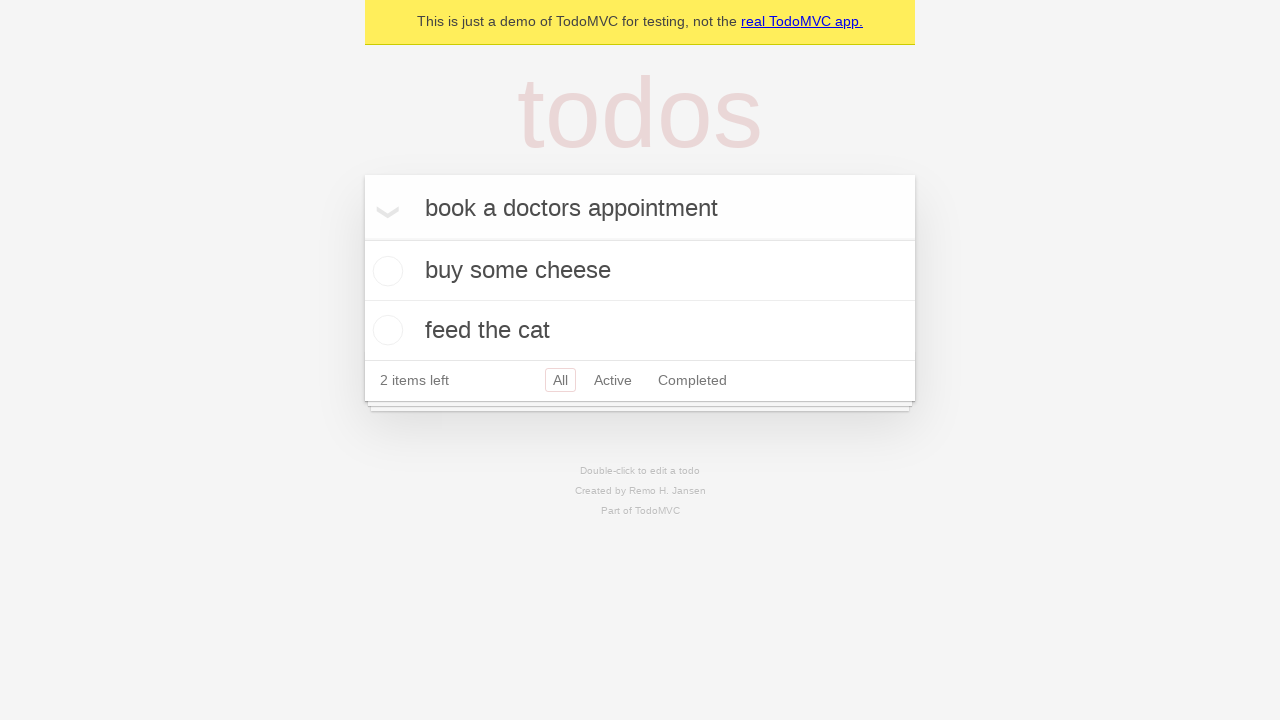

Pressed Enter to add third todo item on internal:attr=[placeholder="What needs to be done?"i]
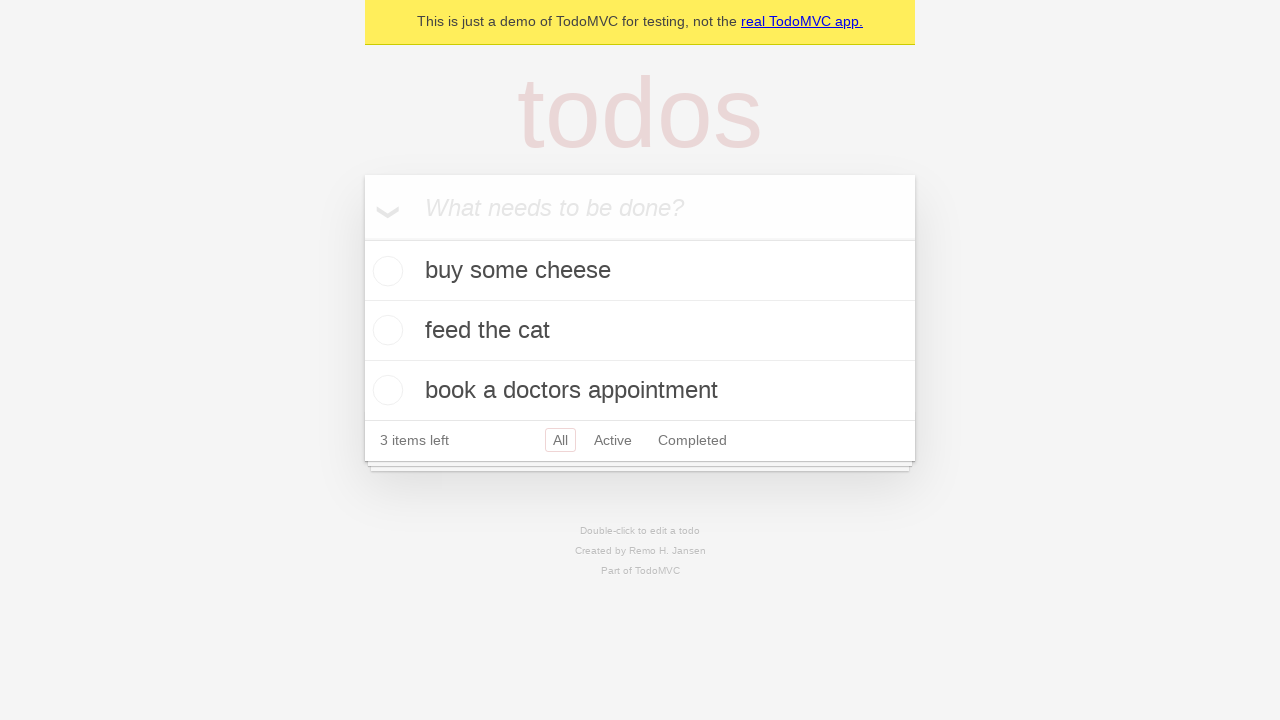

Checked the second todo item to mark it as completed at (385, 330) on internal:testid=[data-testid="todo-item"s] >> nth=1 >> internal:role=checkbox
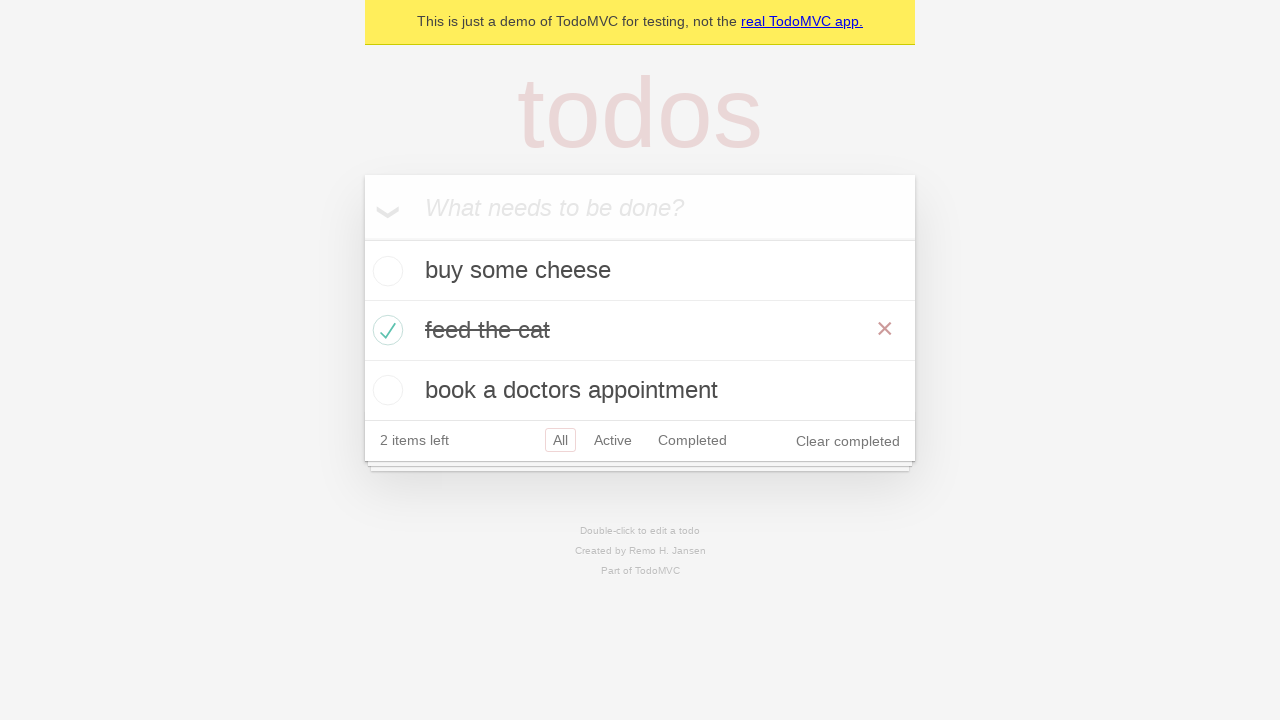

Clicked Active filter to display only uncompleted todo items at (613, 440) on internal:role=link[name="Active"i]
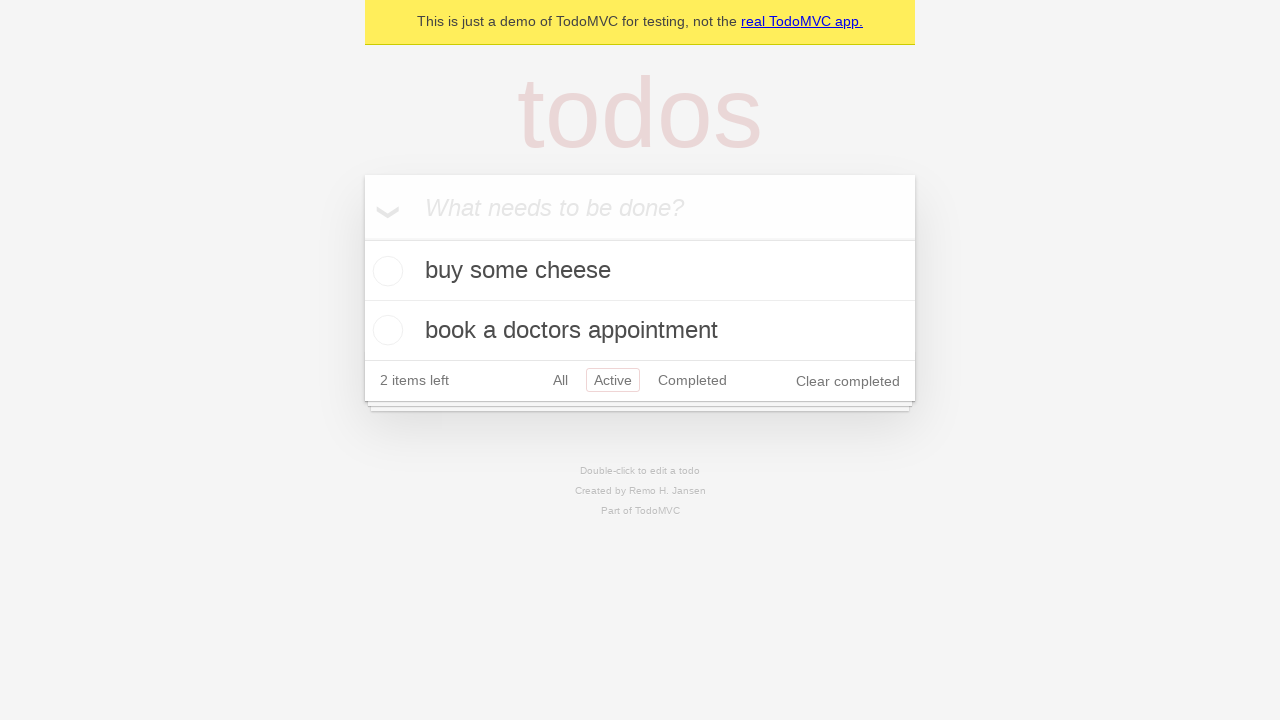

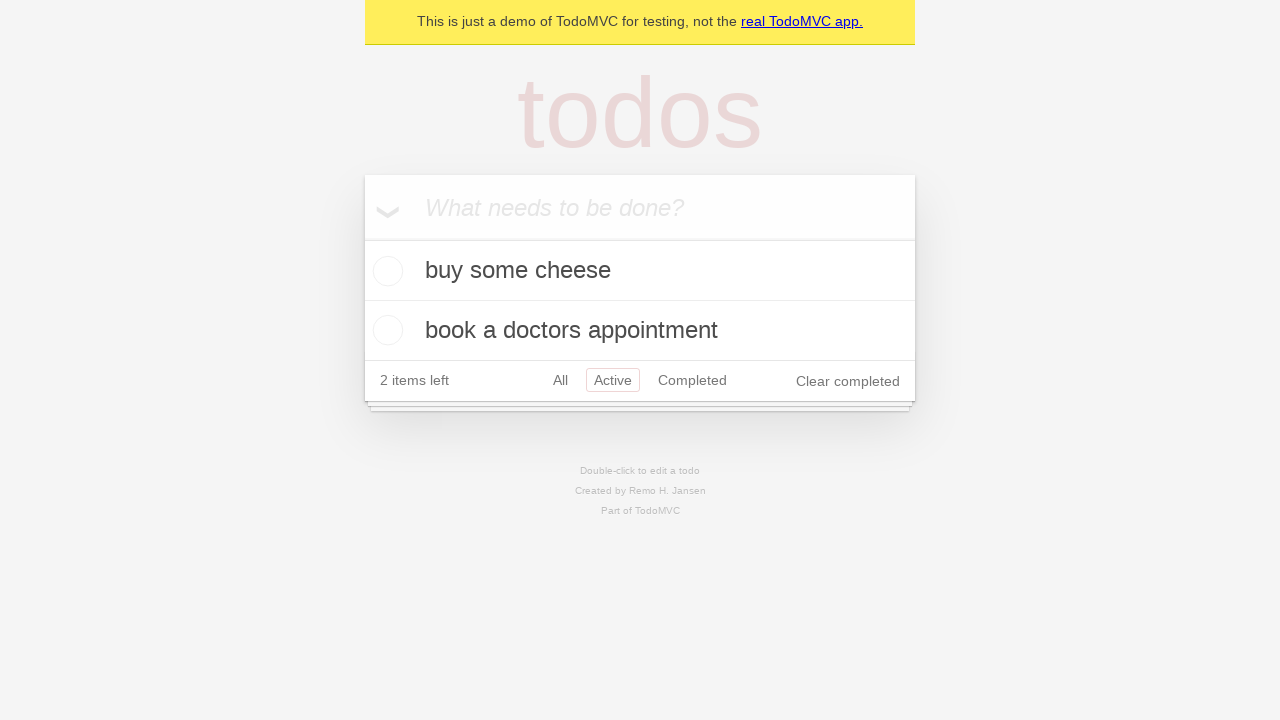